Tests the number input field on the Heroku Internet inputs page by entering a number and verifying it was correctly entered

Starting URL: https://the-internet.herokuapp.com/inputs

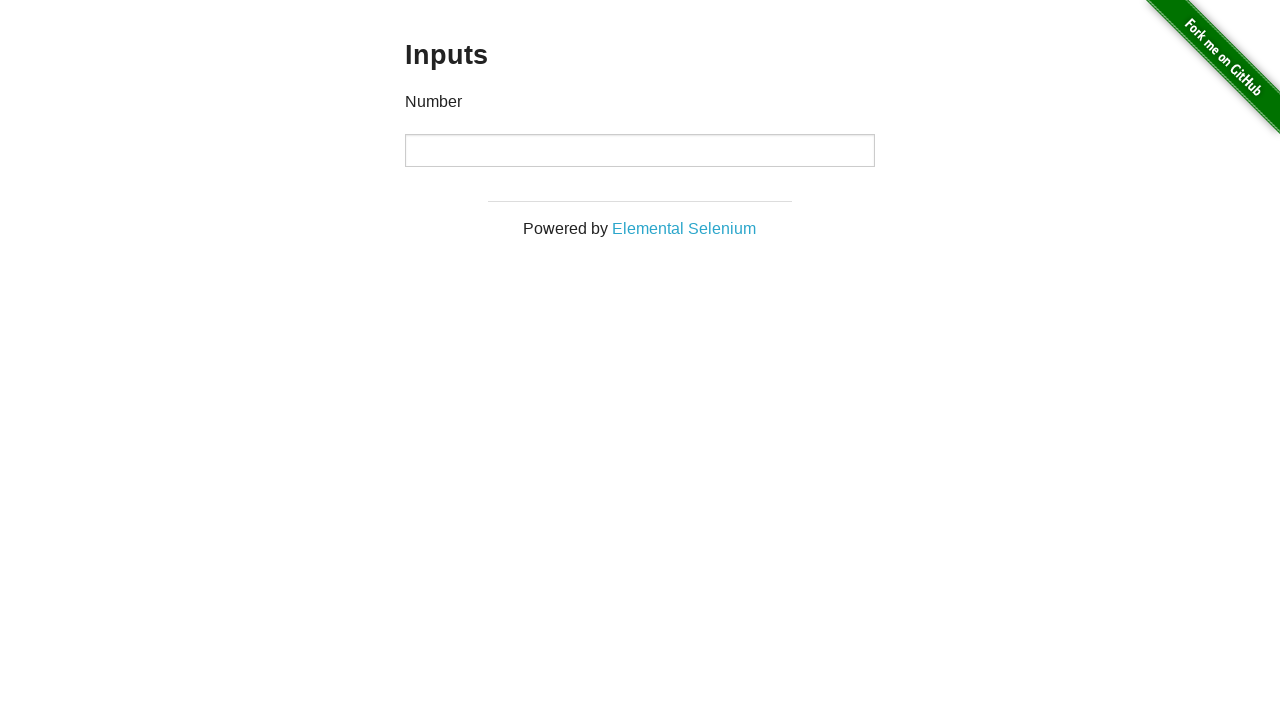

Entered '450' into the number input field on input[type='number']
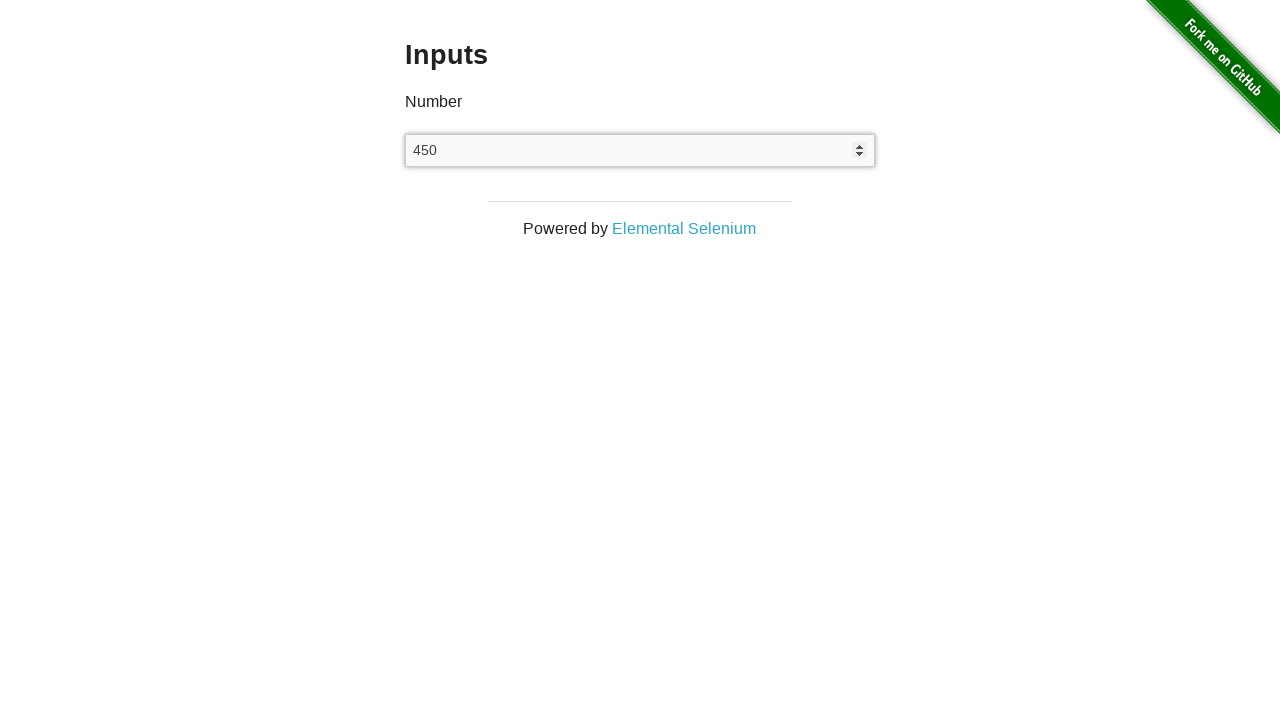

Retrieved value from number input field
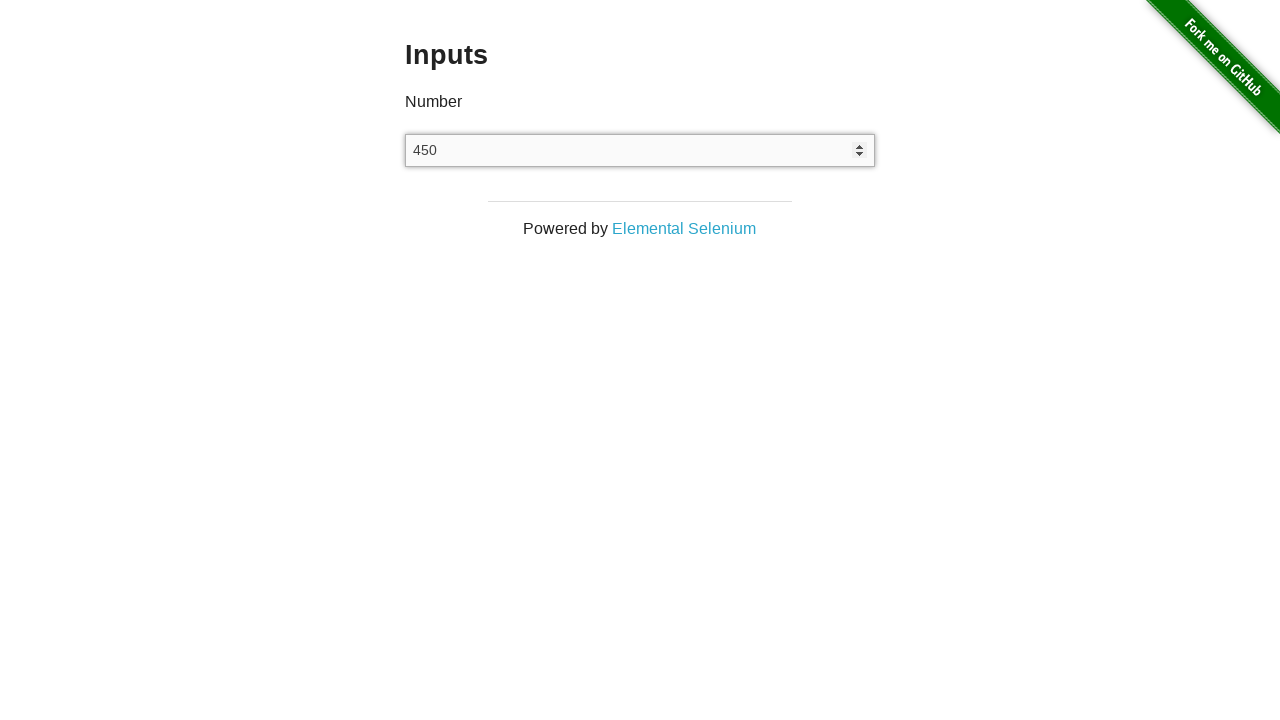

Verified that '450' was correctly entered in the number input field
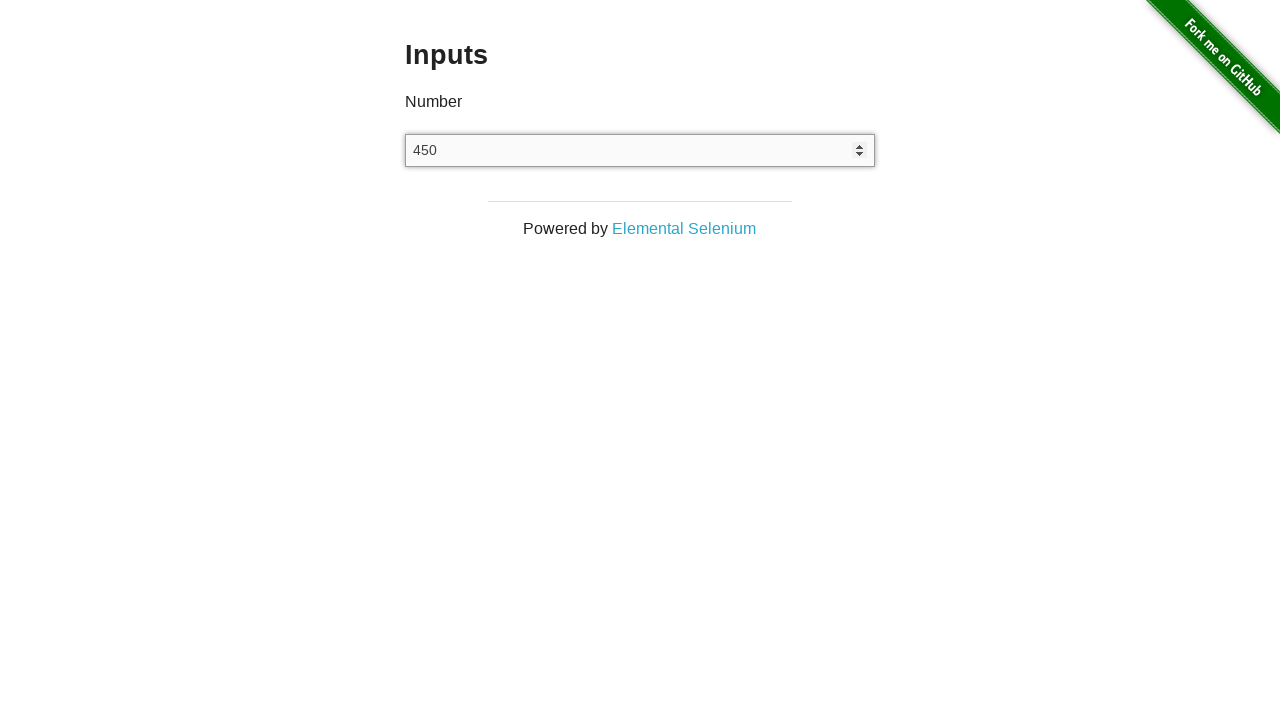

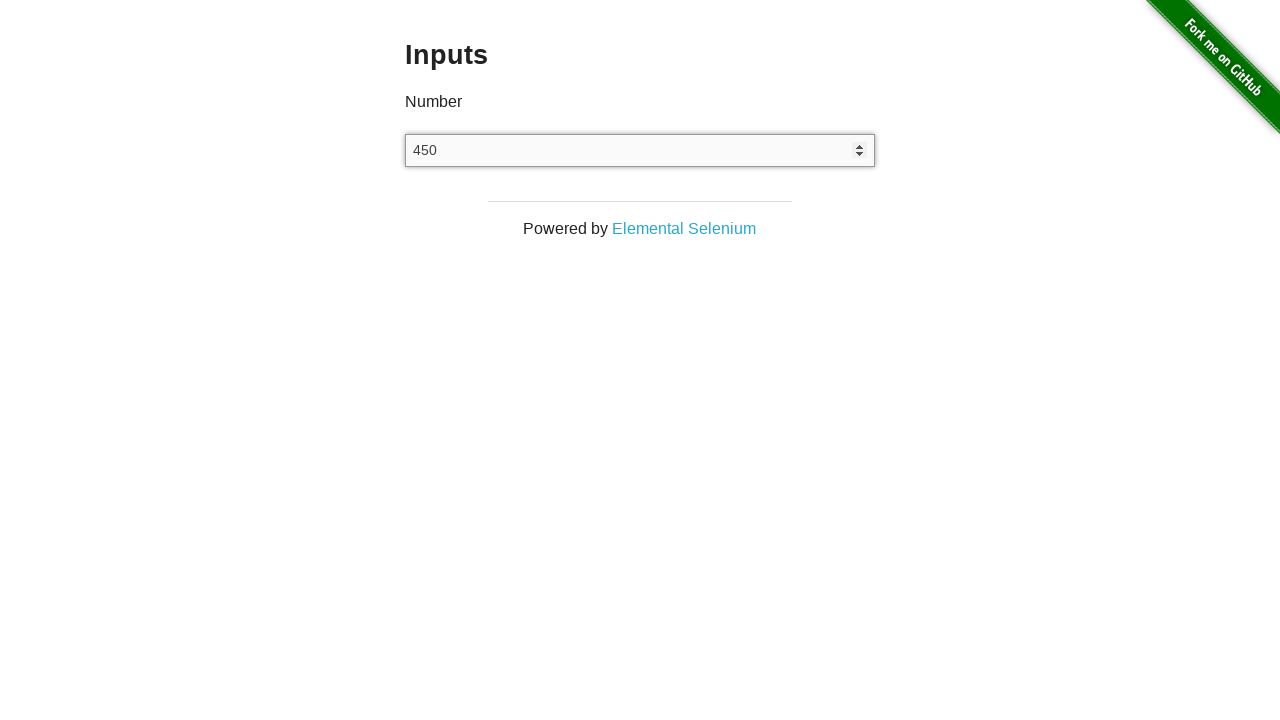